Tests contact form submission on Instituto Joga Junto website by filling out name, email, subject, and message fields, then submitting the form

Starting URL: https://www.jogajuntoinstituto.org

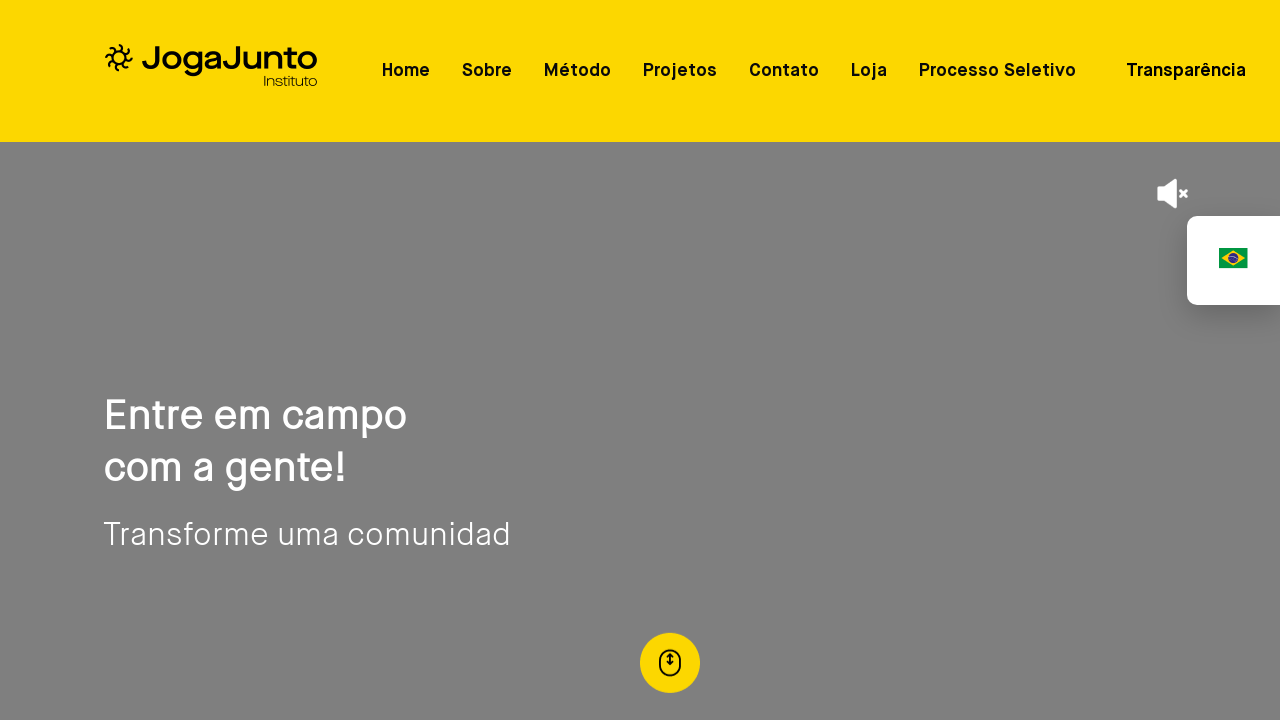

Filled name field with 'João Silva Santos' on input[name='nome']
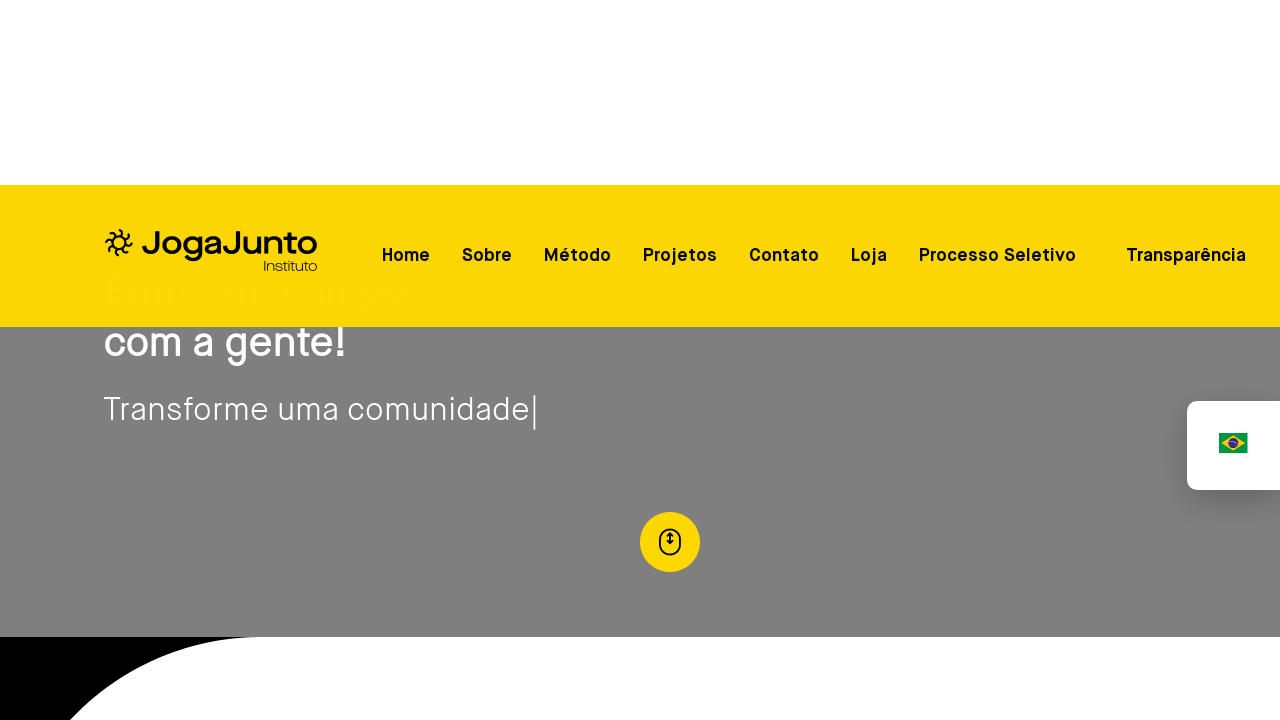

Filled email field with 'joao.silva@example.com' on input[name='email']
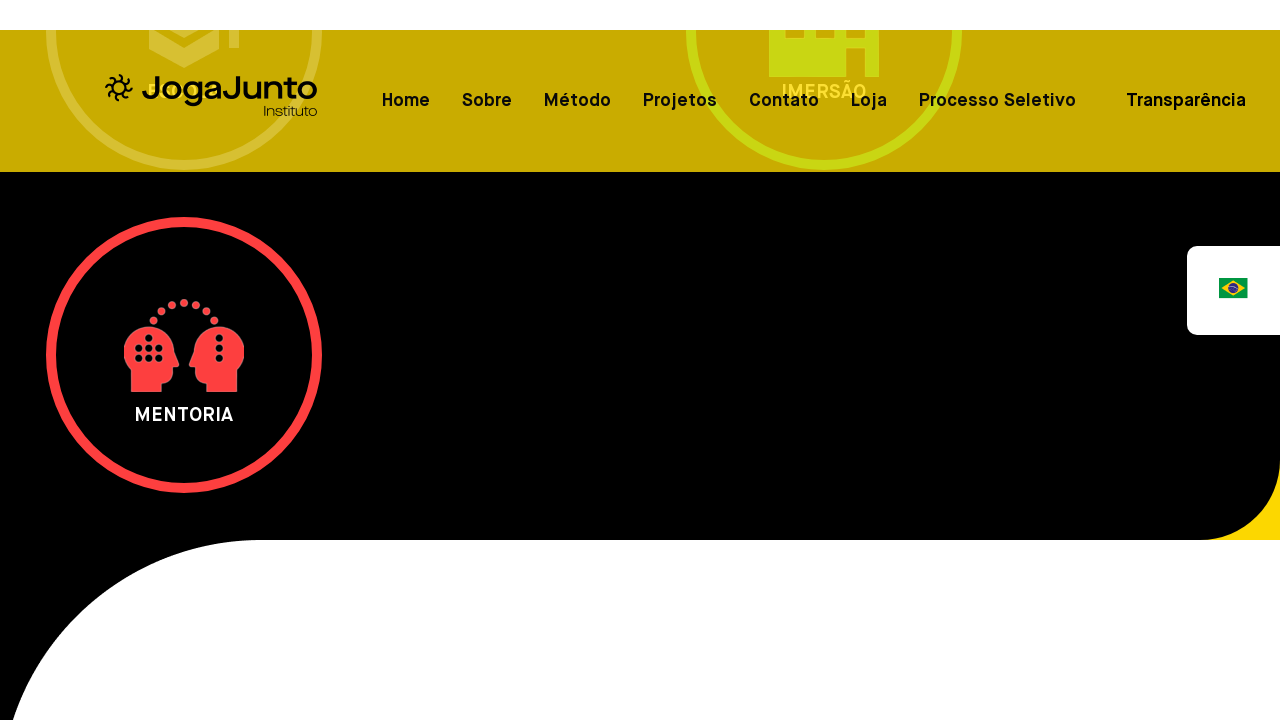

Filled message body with test message on textarea[name='body']
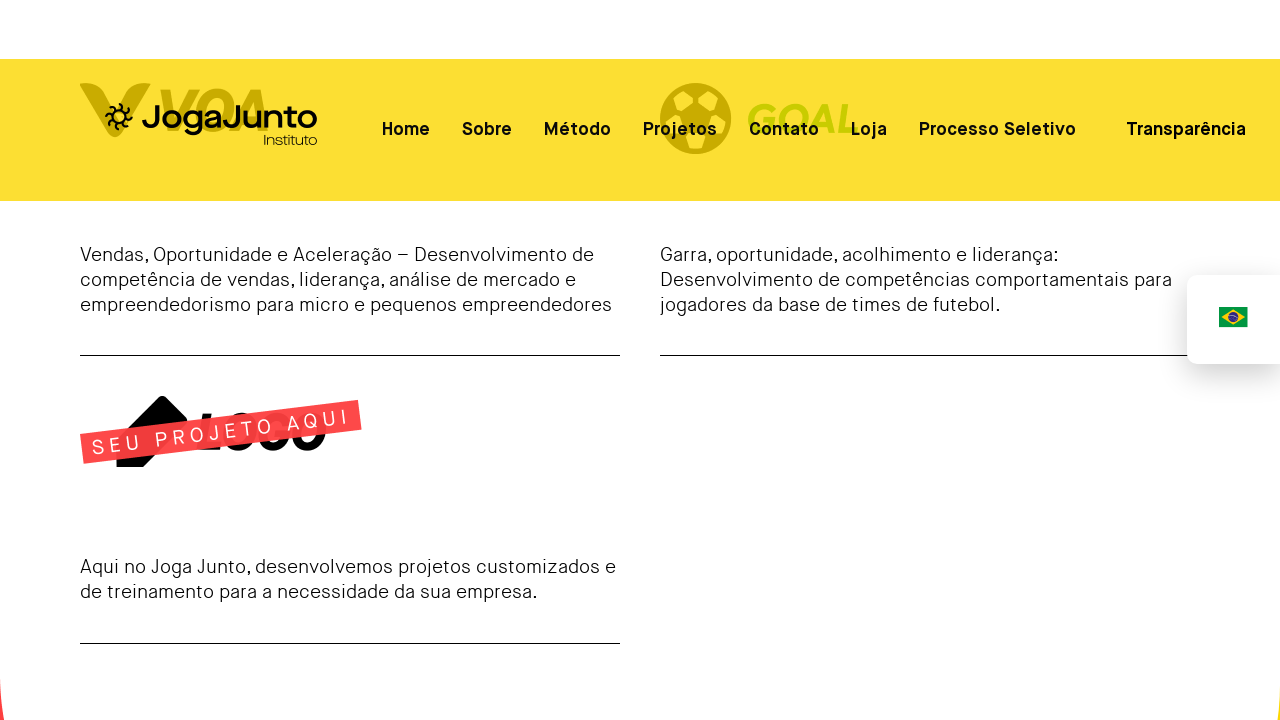

Selected 'Ser facilitador' from subject dropdown on select[name='assunto']
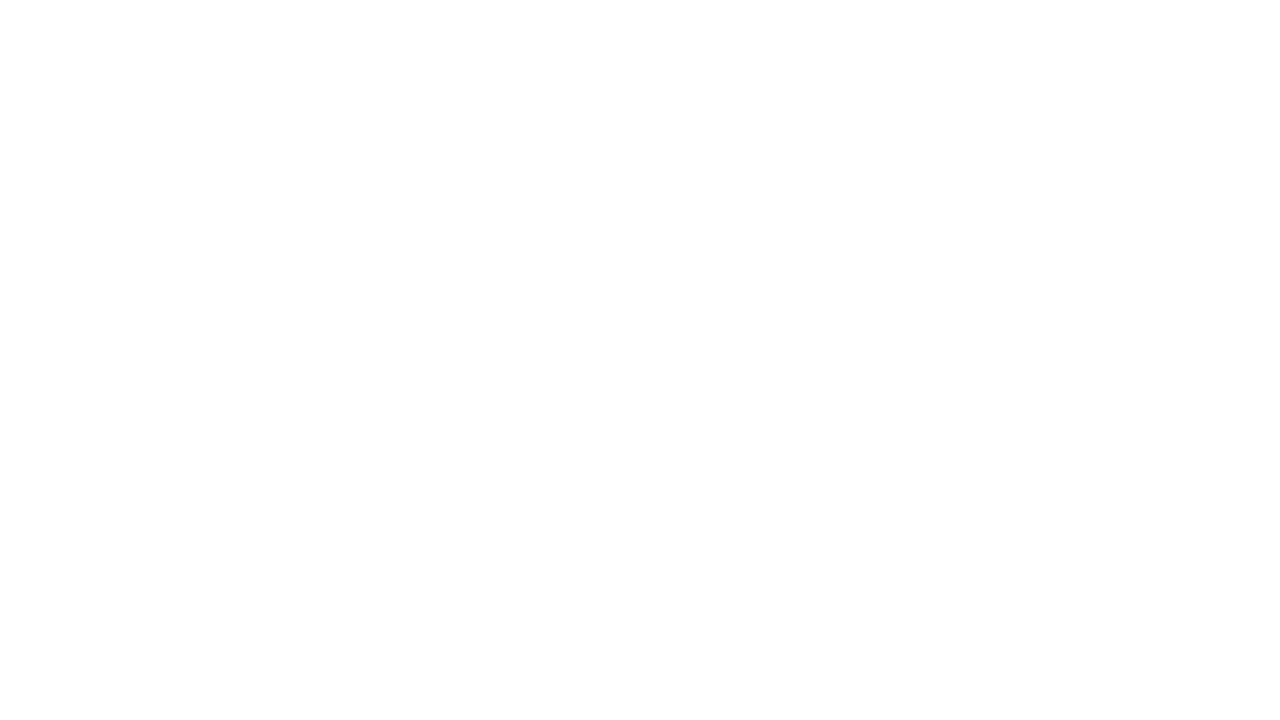

Clicked submit button to send form at (127, 361) on button[type='submit']
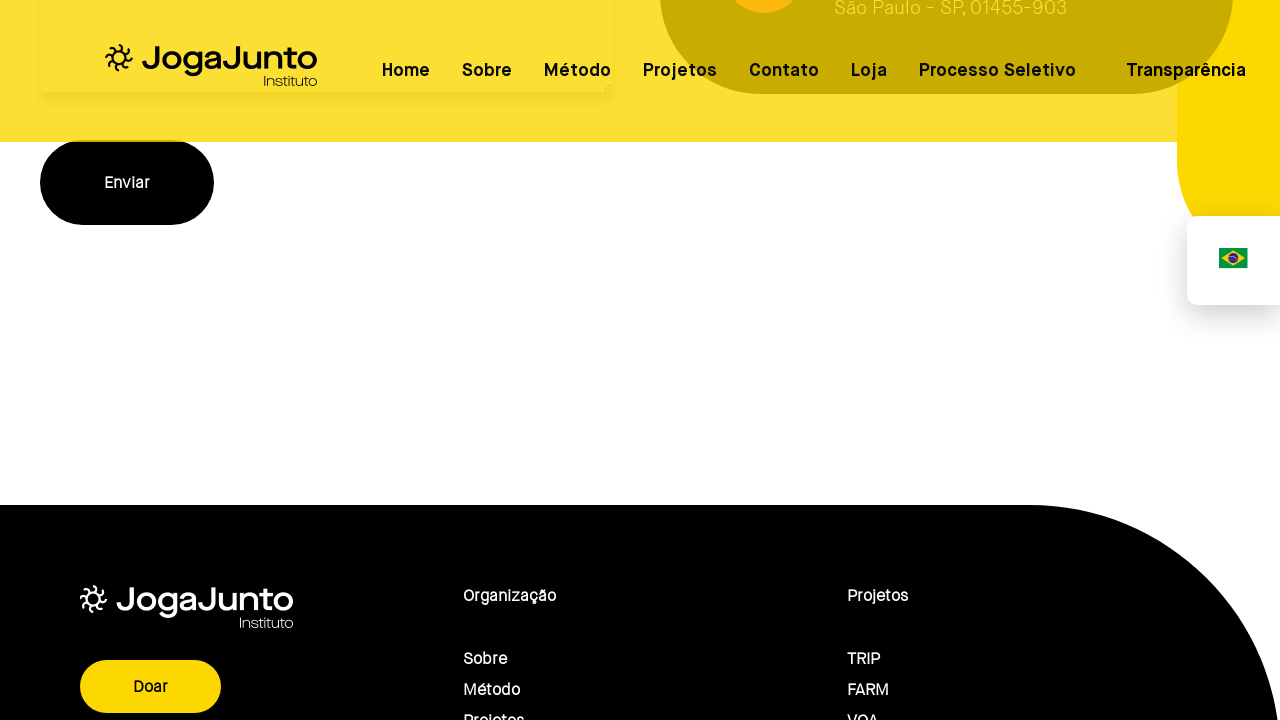

Accepted confirmation dialog
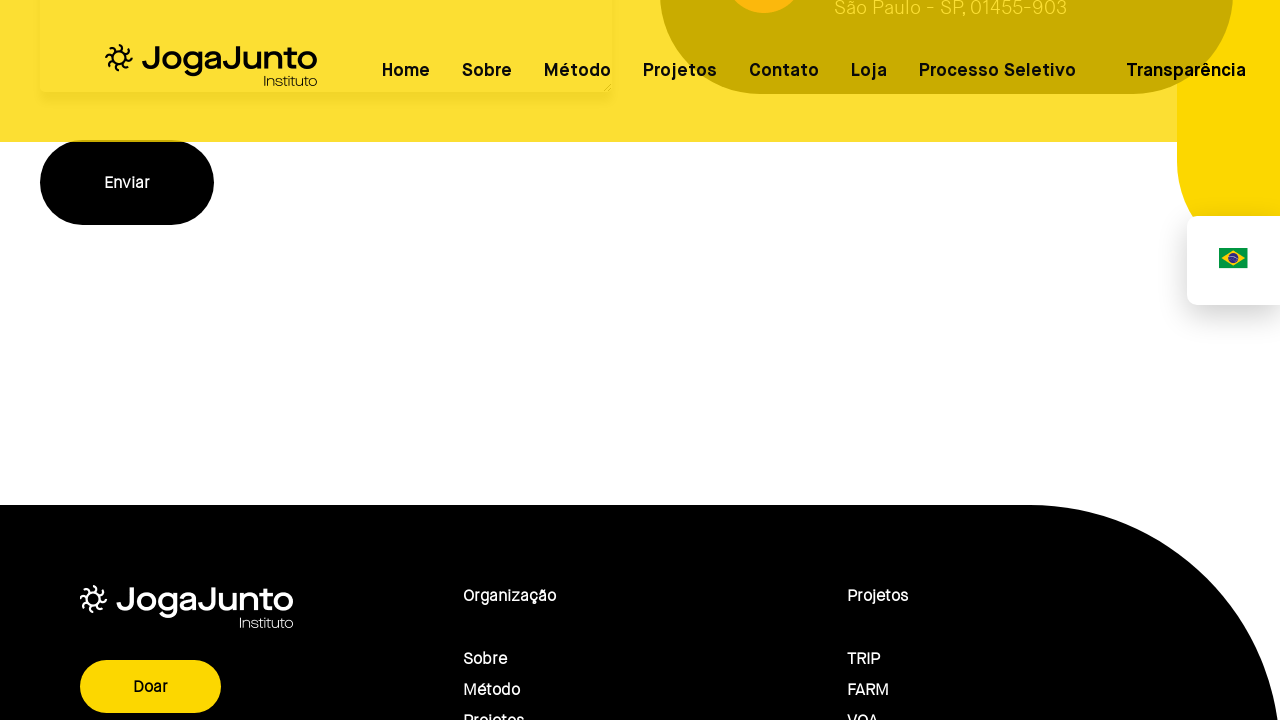

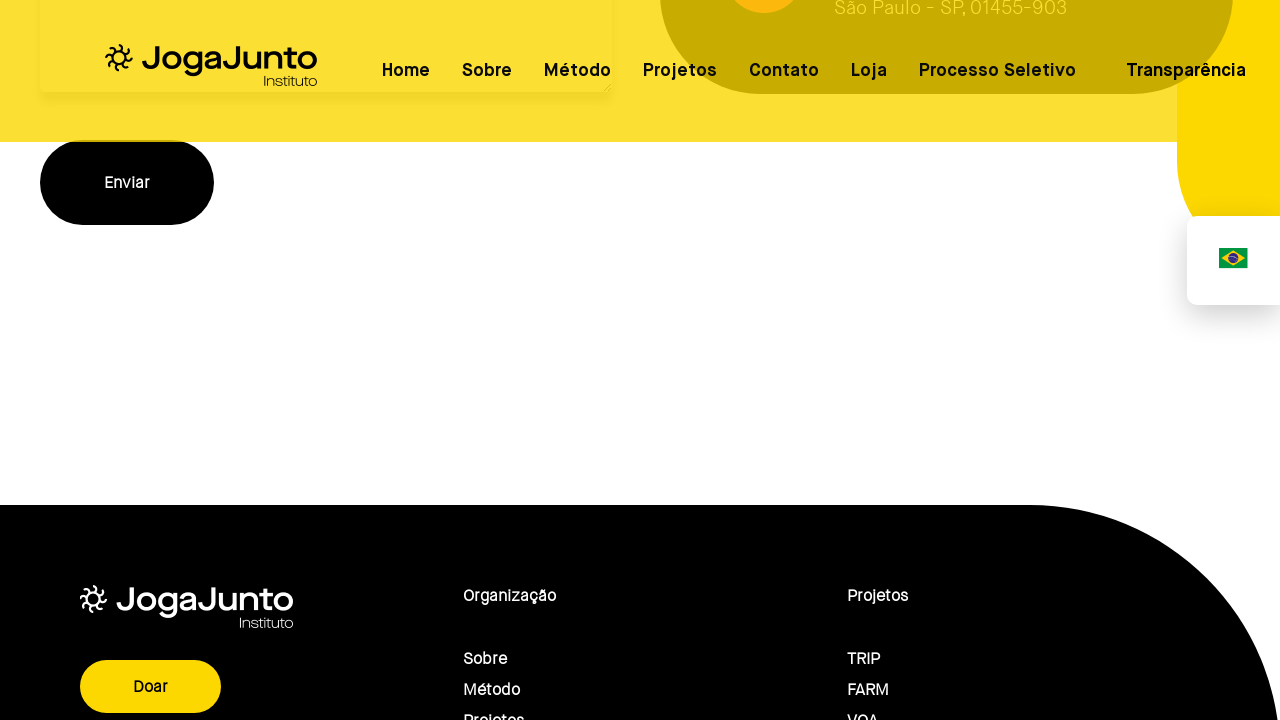